Tests user registration with dynamically generated user data for all fields including first name, last name, email, phone number, and password.

Starting URL: https://ecommerce-playground.lambdatest.io/index.php?route=account/register

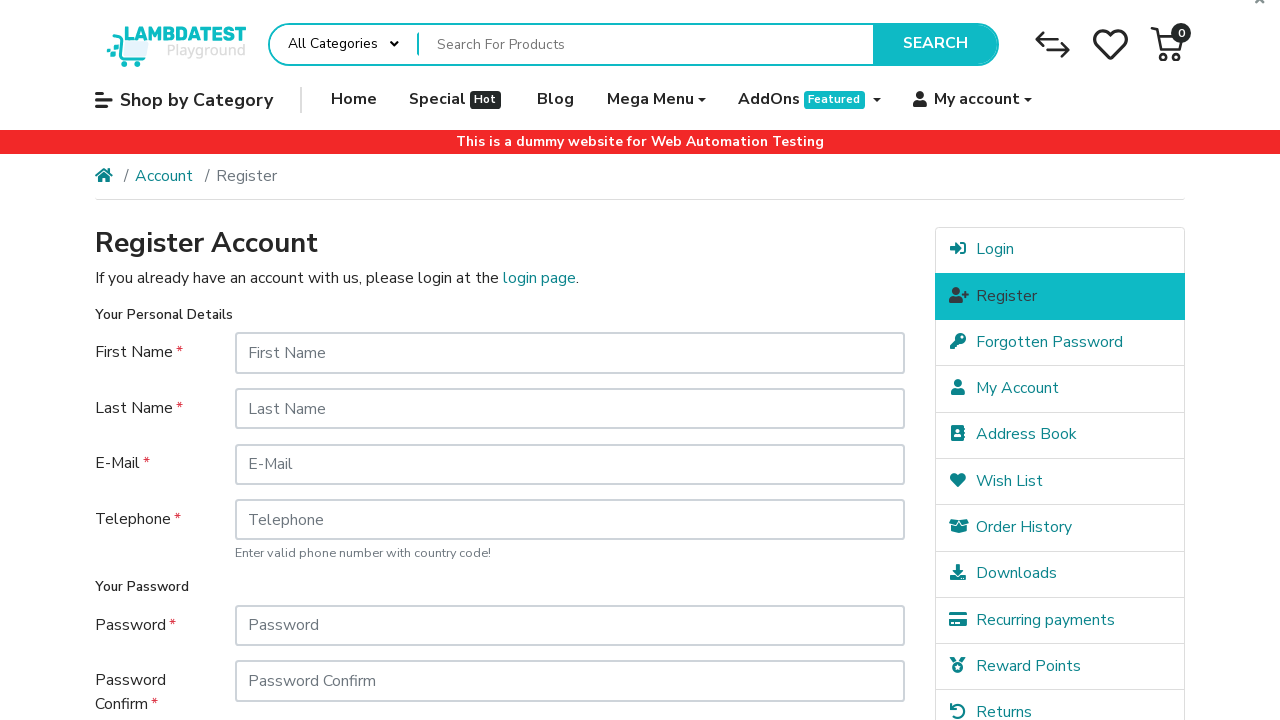

Filled first name field with 'Roberto' on [id=input-firstname]
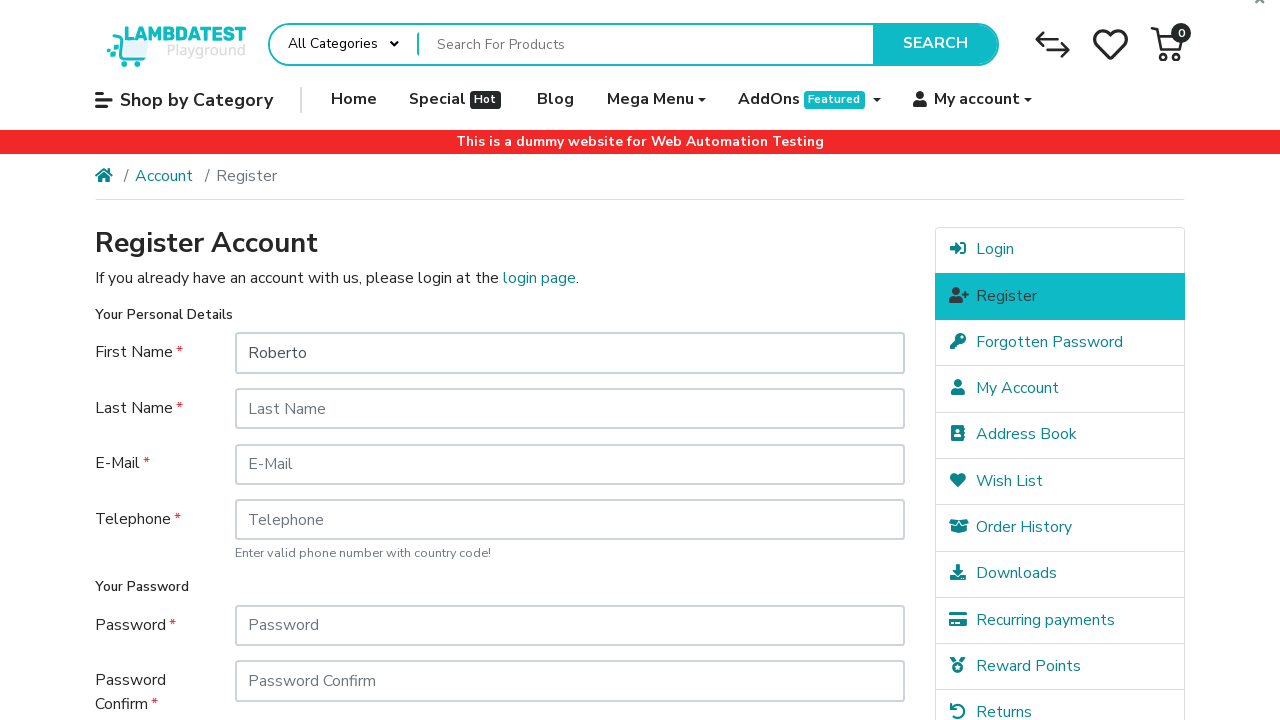

Filled last name field with 'Ferreira' on [id=input-lastname]
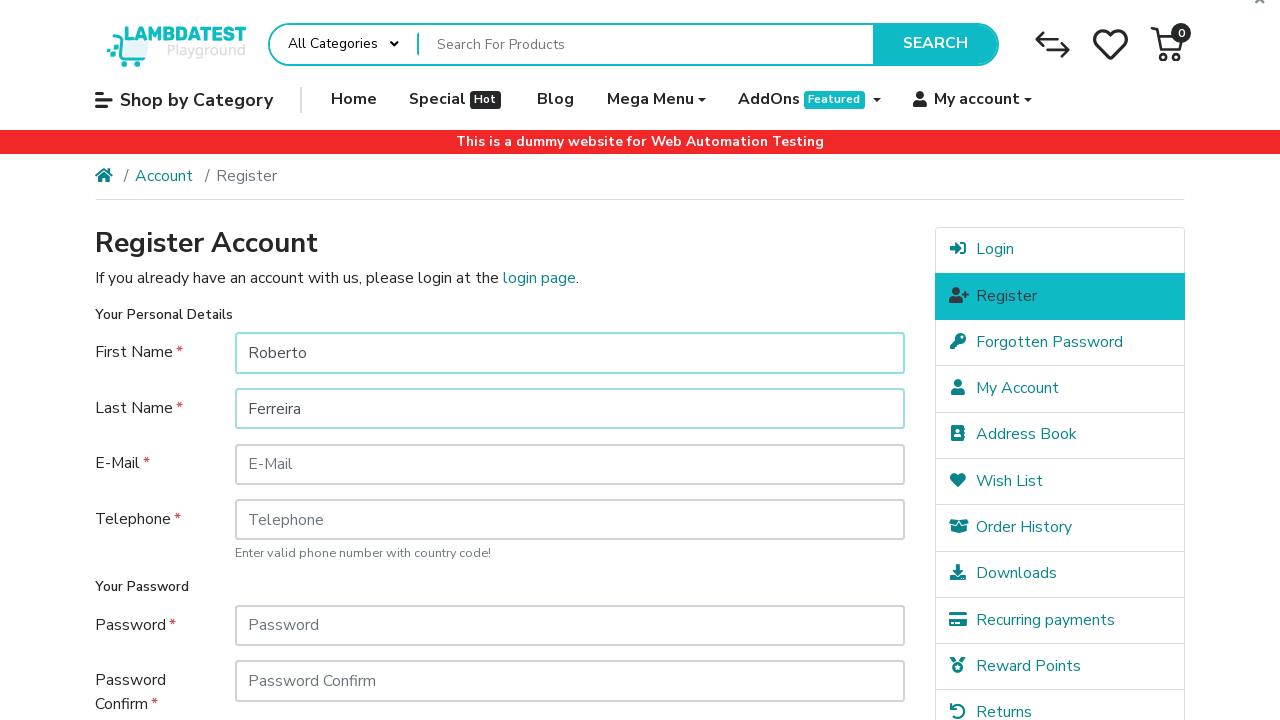

Filled email field with 'roberto.ferreira99@example.com' on [id=input-email]
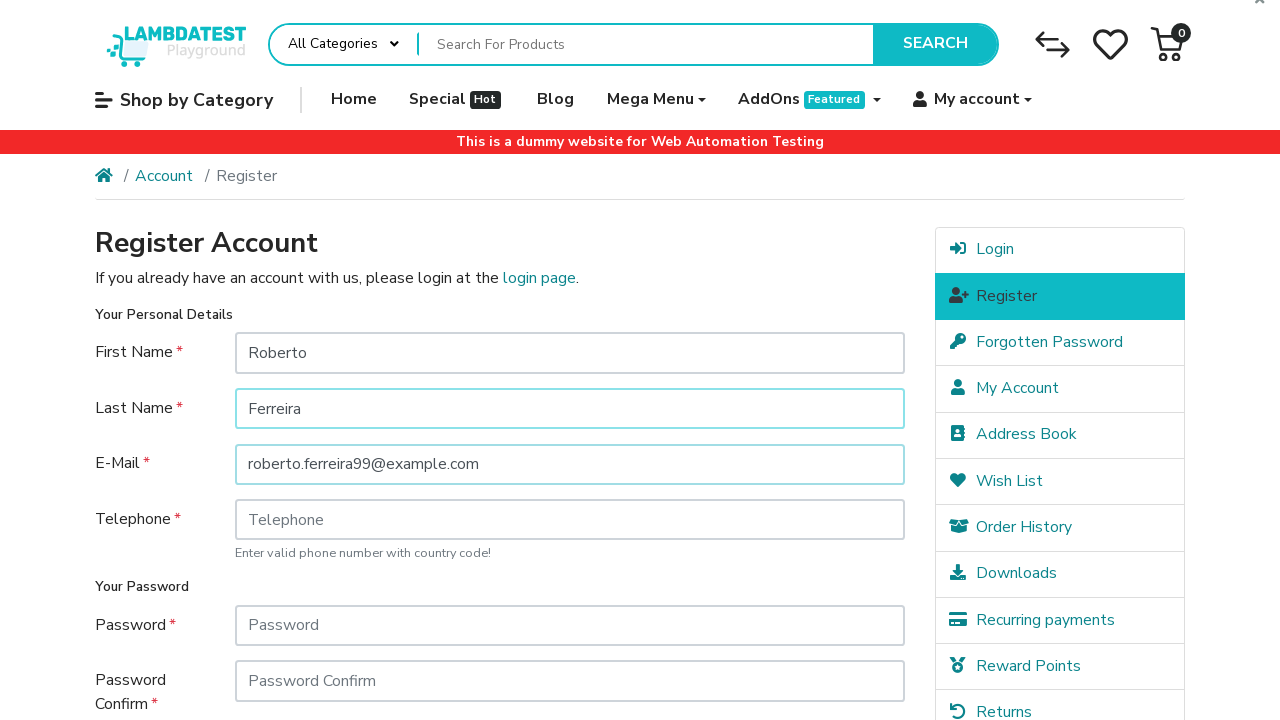

Filled telephone field with '11987654321' on [id=input-telephone]
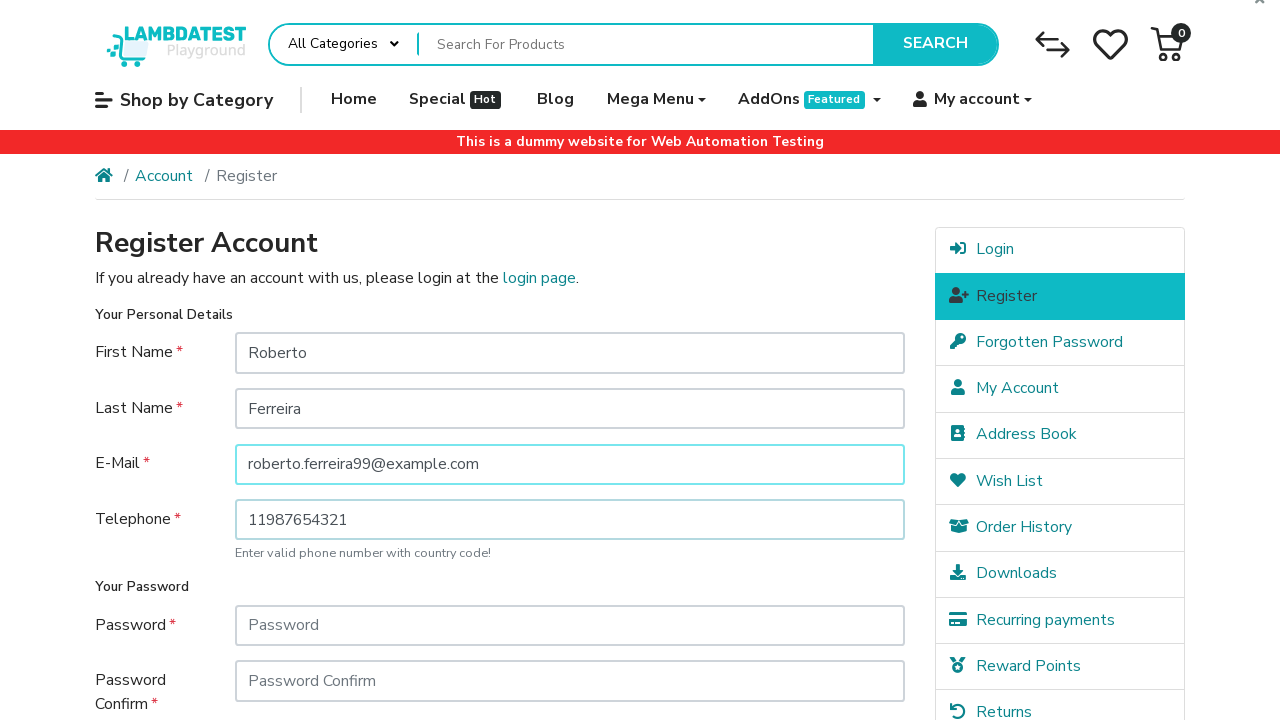

Filled password field with 'SecurePass456!' on [id=input-password]
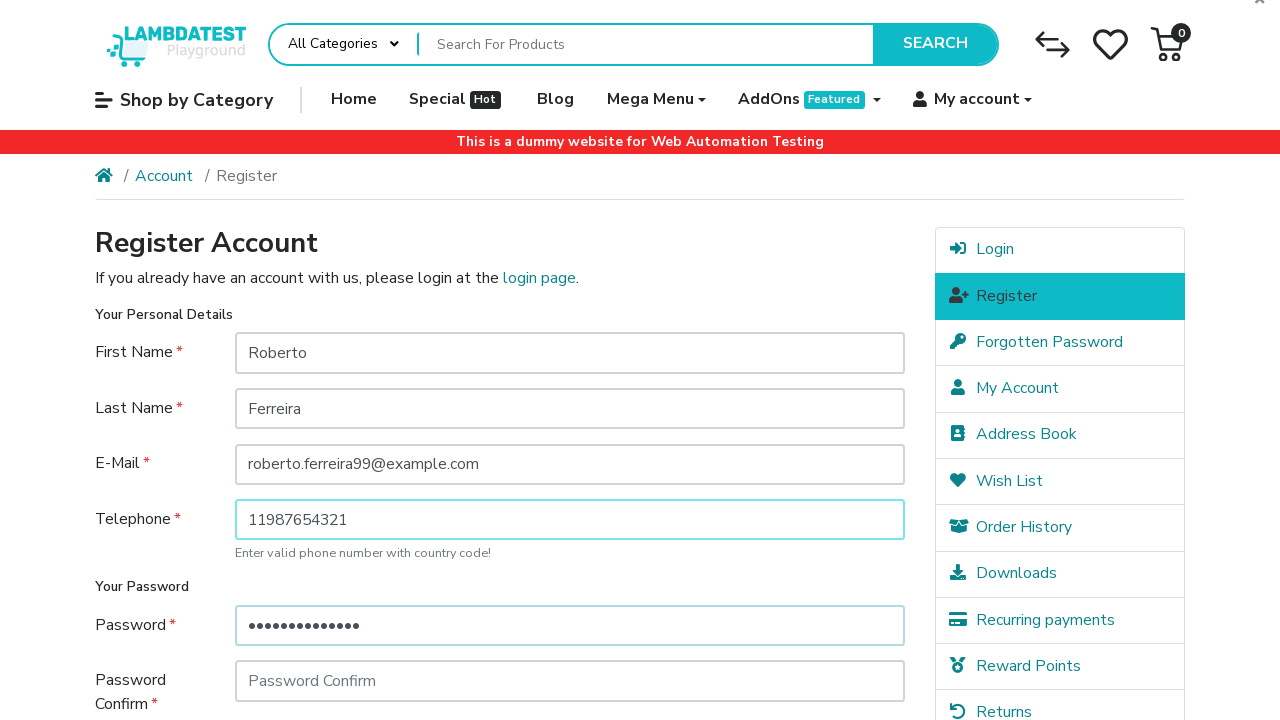

Filled password confirmation field with 'SecurePass456!' on [id=input-confirm]
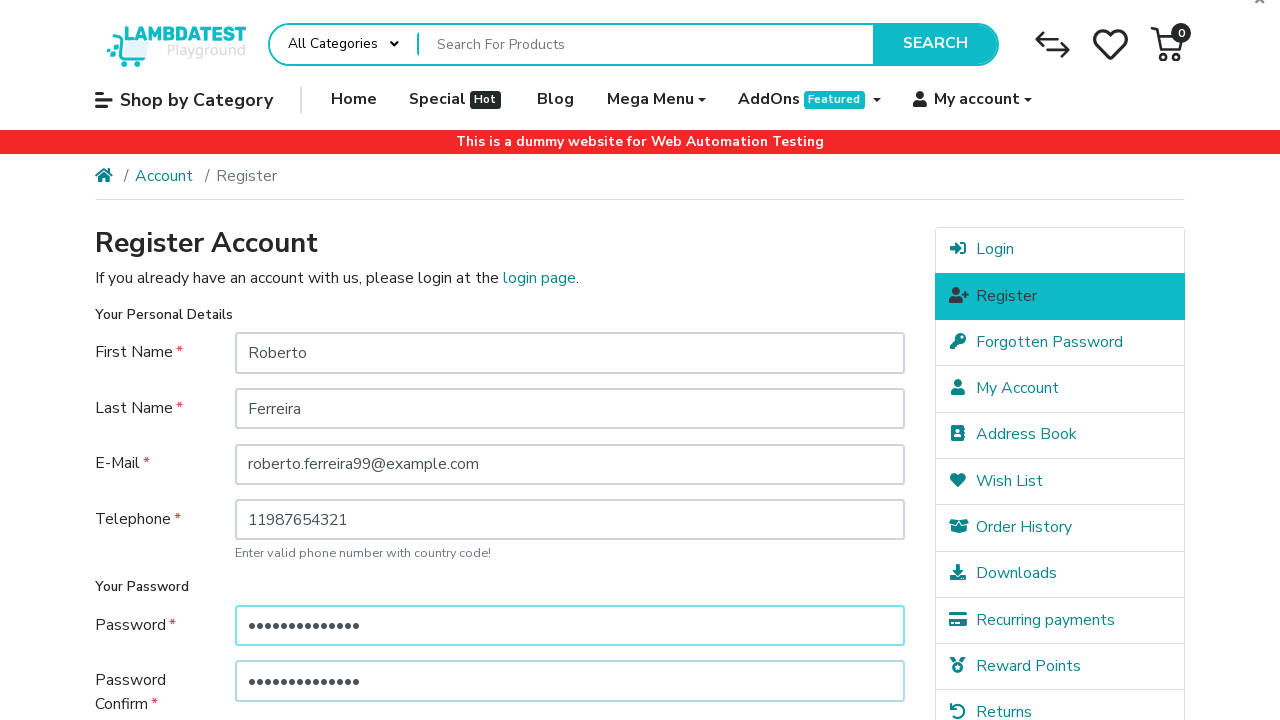

Clicked newsletter subscription checkbox at (274, 514) on xpath=//label[@for="input-newsletter-yes"]
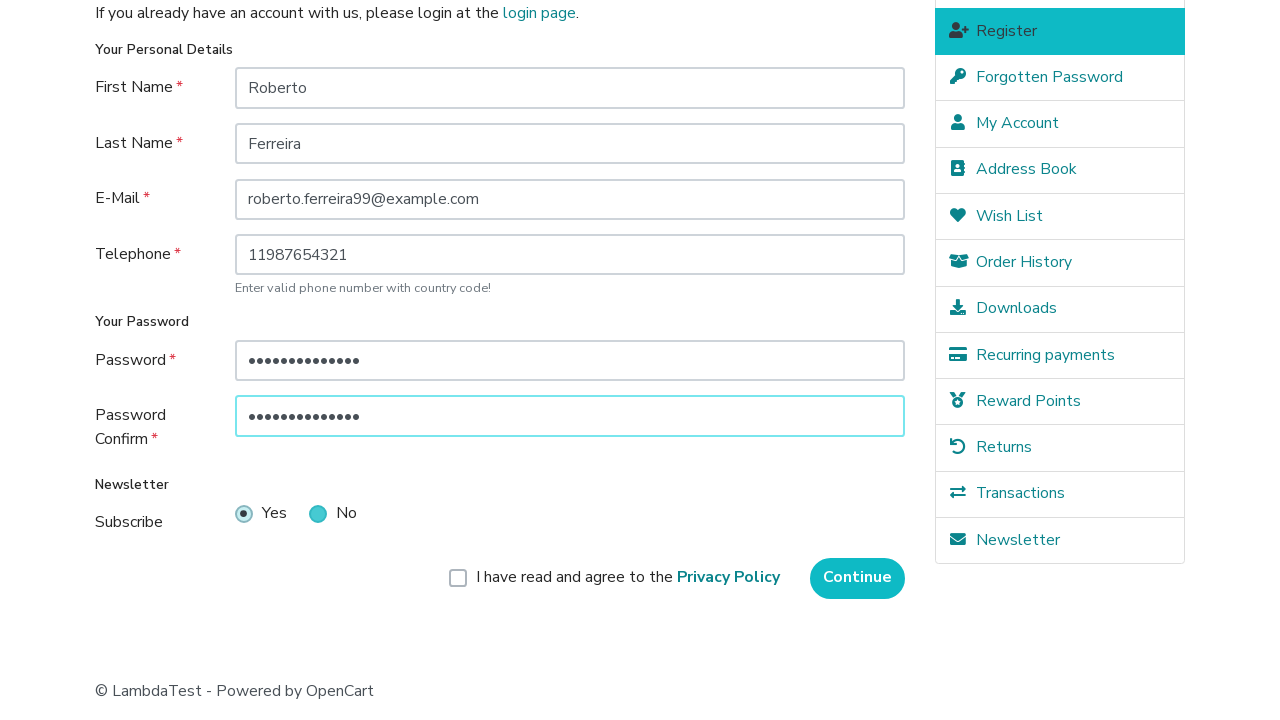

Clicked terms and conditions agreement checkbox at (628, 578) on xpath=//label[@for="input-agree"]
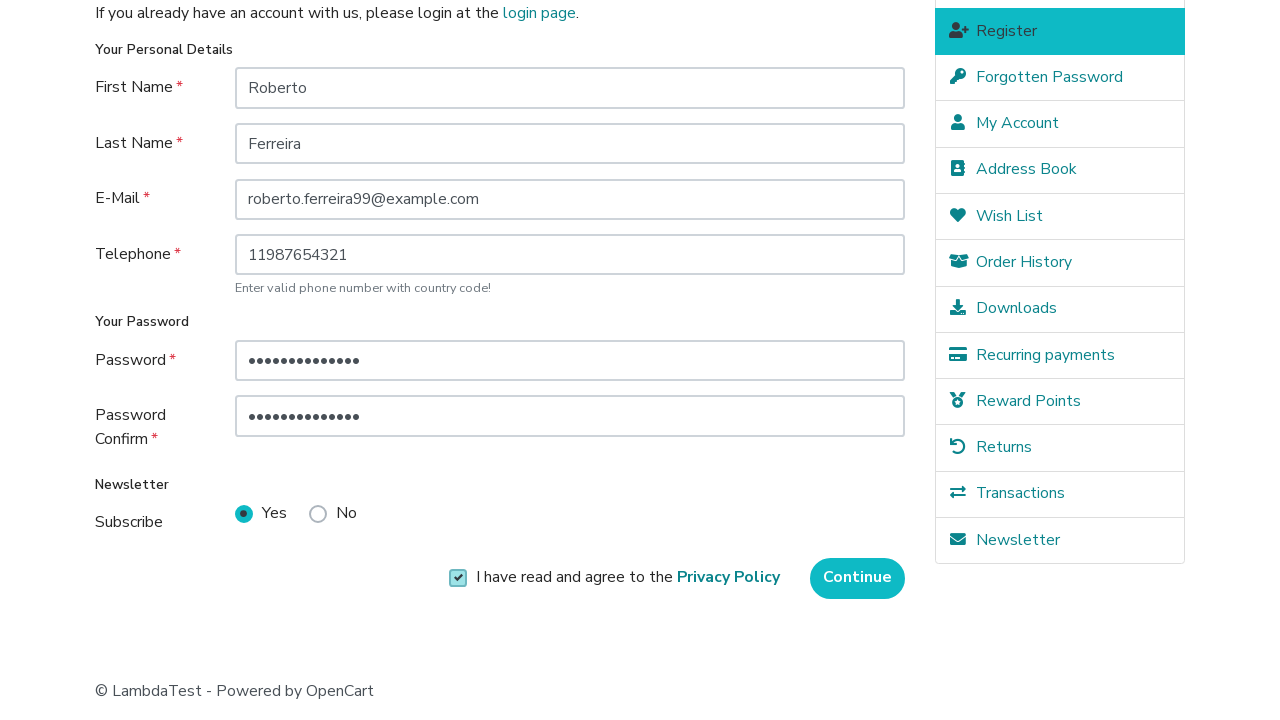

Clicked Continue button to submit registration form at (858, 578) on xpath=//input[@value="Continue"]
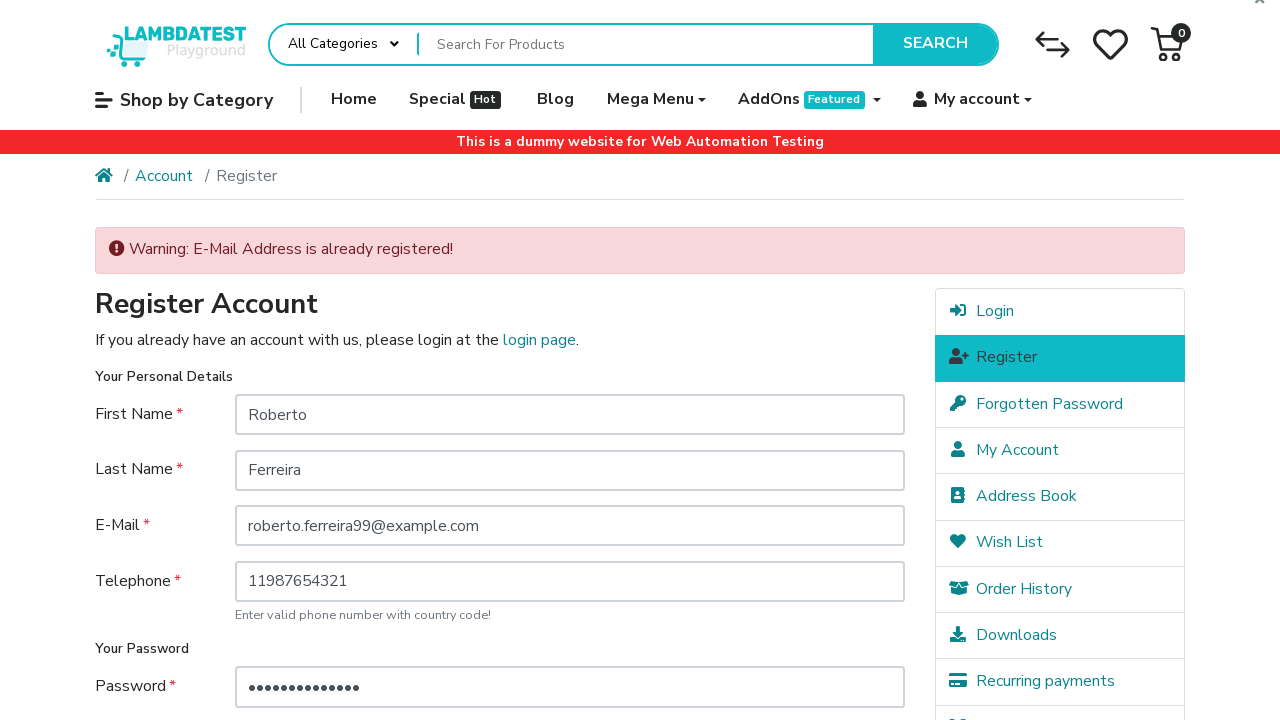

Waited for success page to load after registration
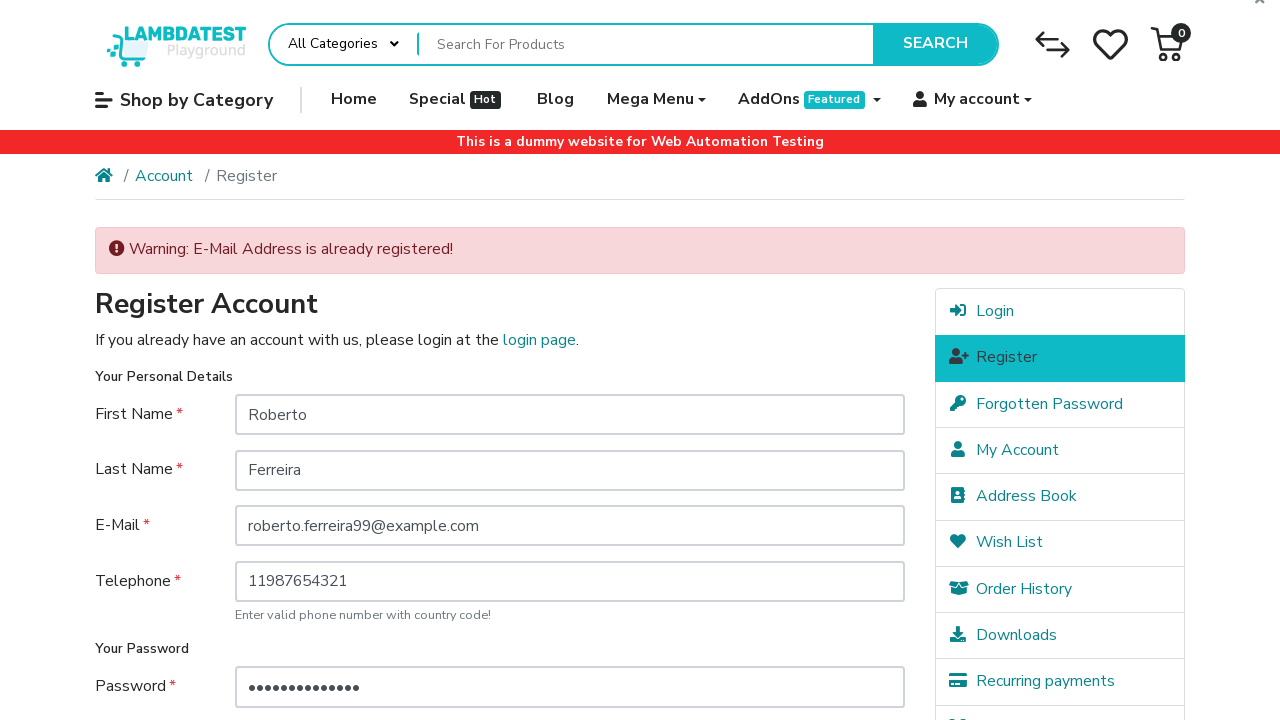

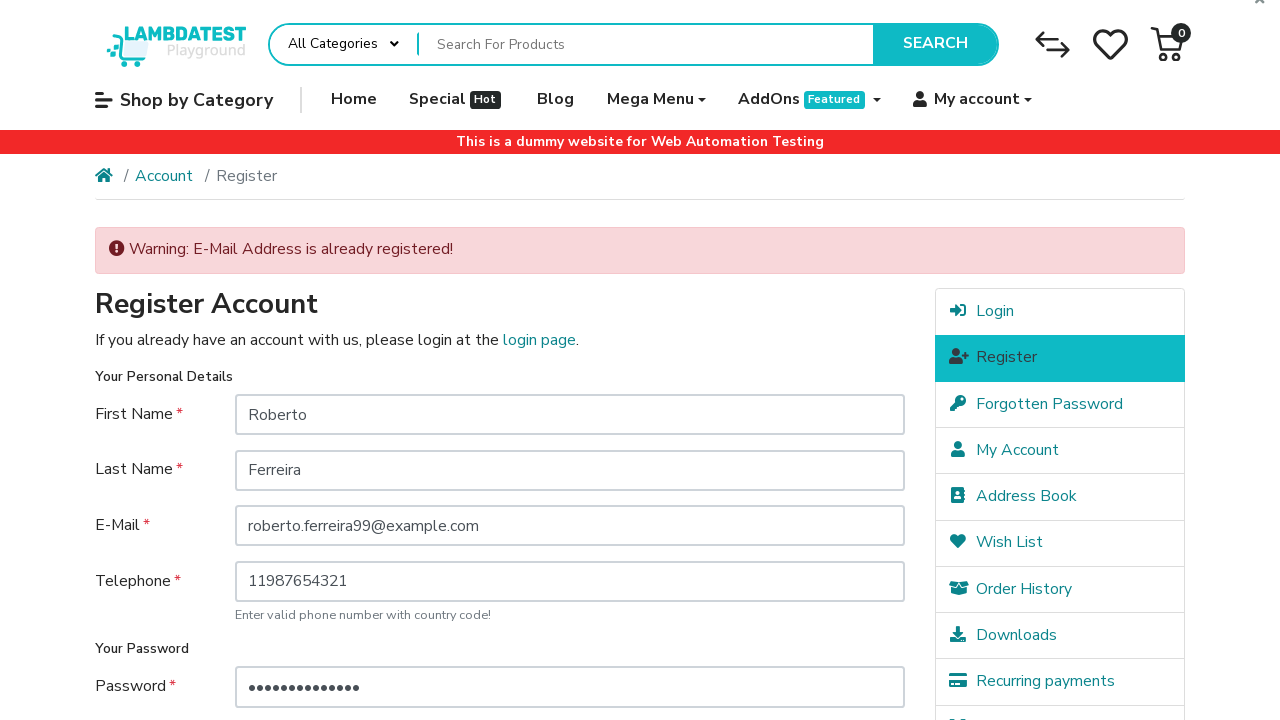